Tests right-click functionality on a button and verifies the success message appears

Starting URL: https://demoqa.com/buttons

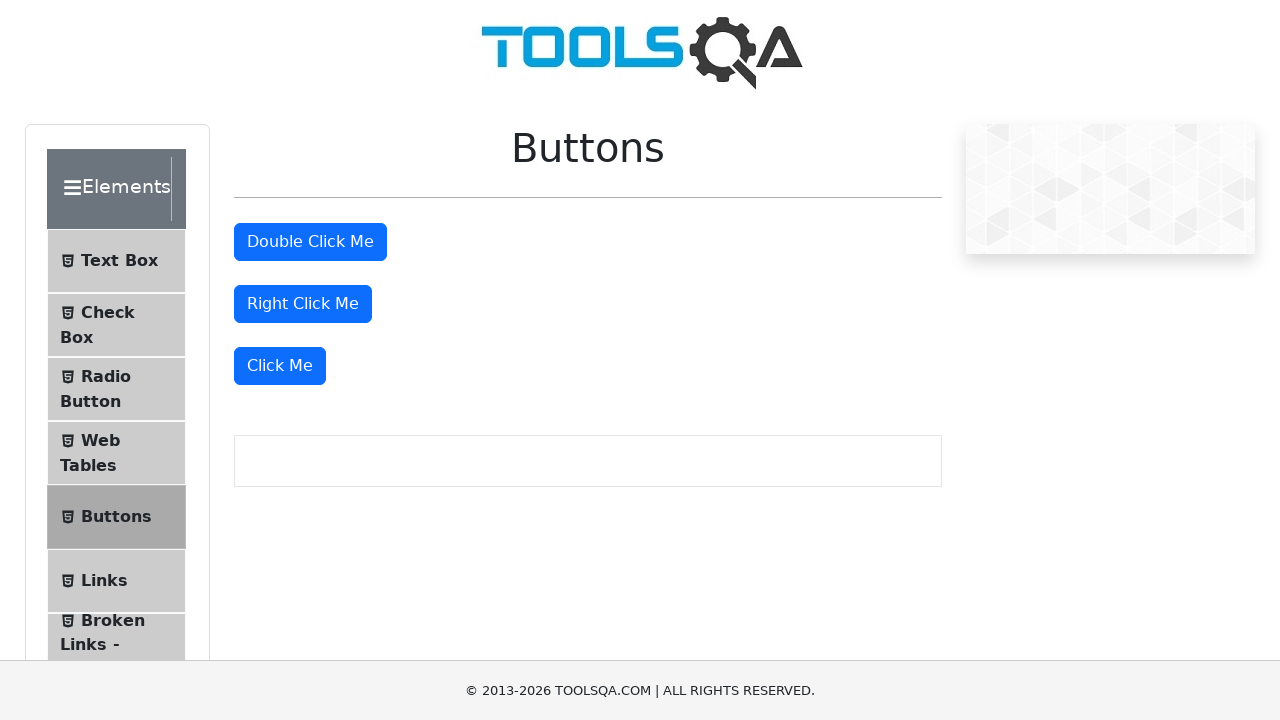

Located right-click button element
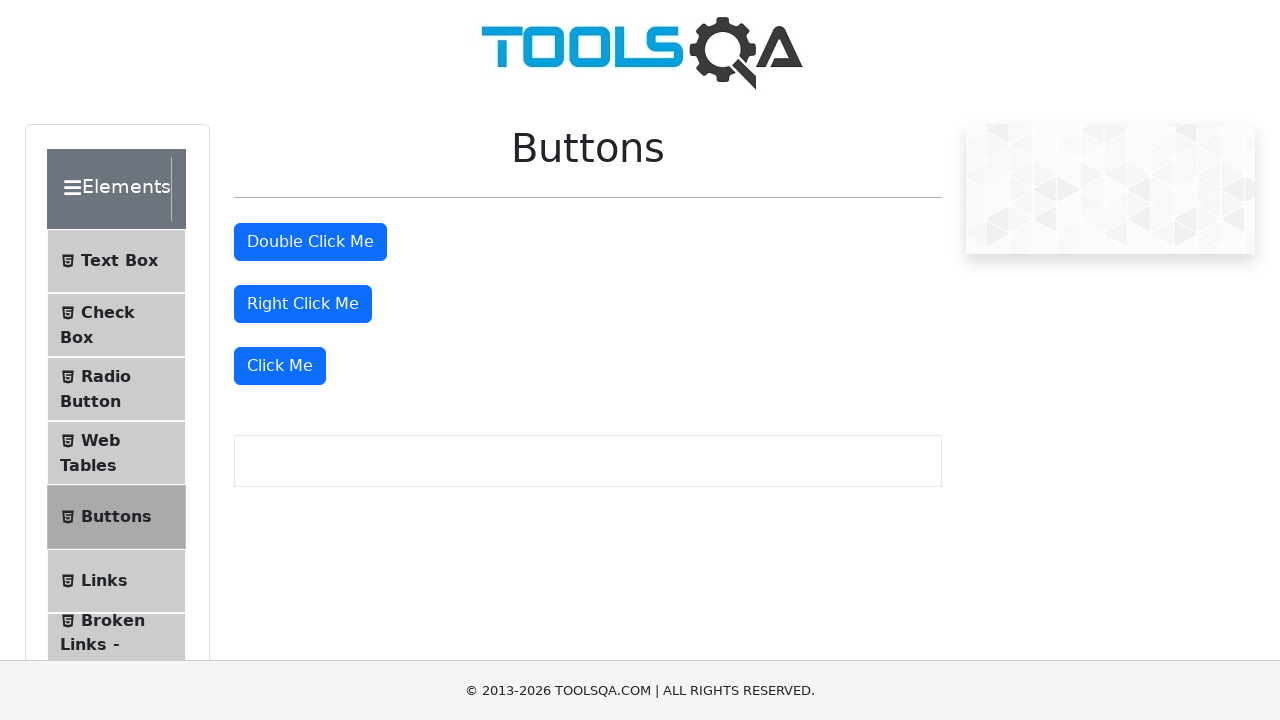

Right-clicked the button at (303, 304) on #rightClickBtn
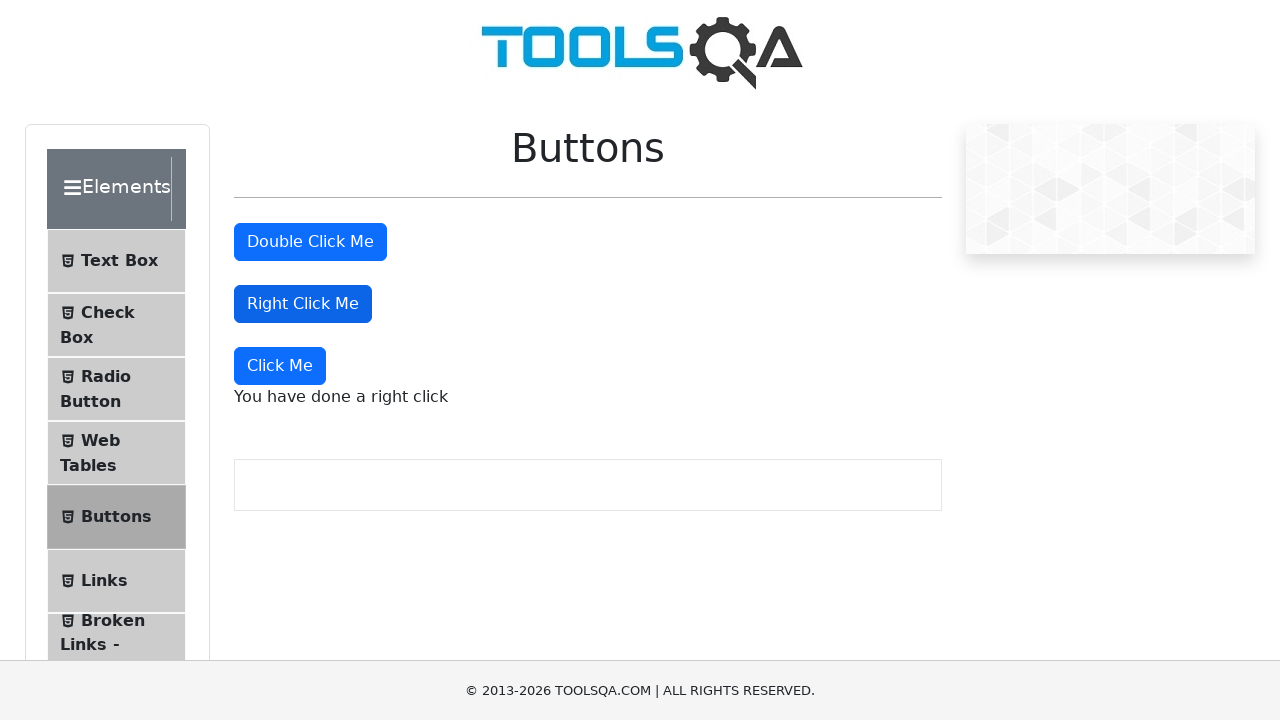

Right-click success message appeared
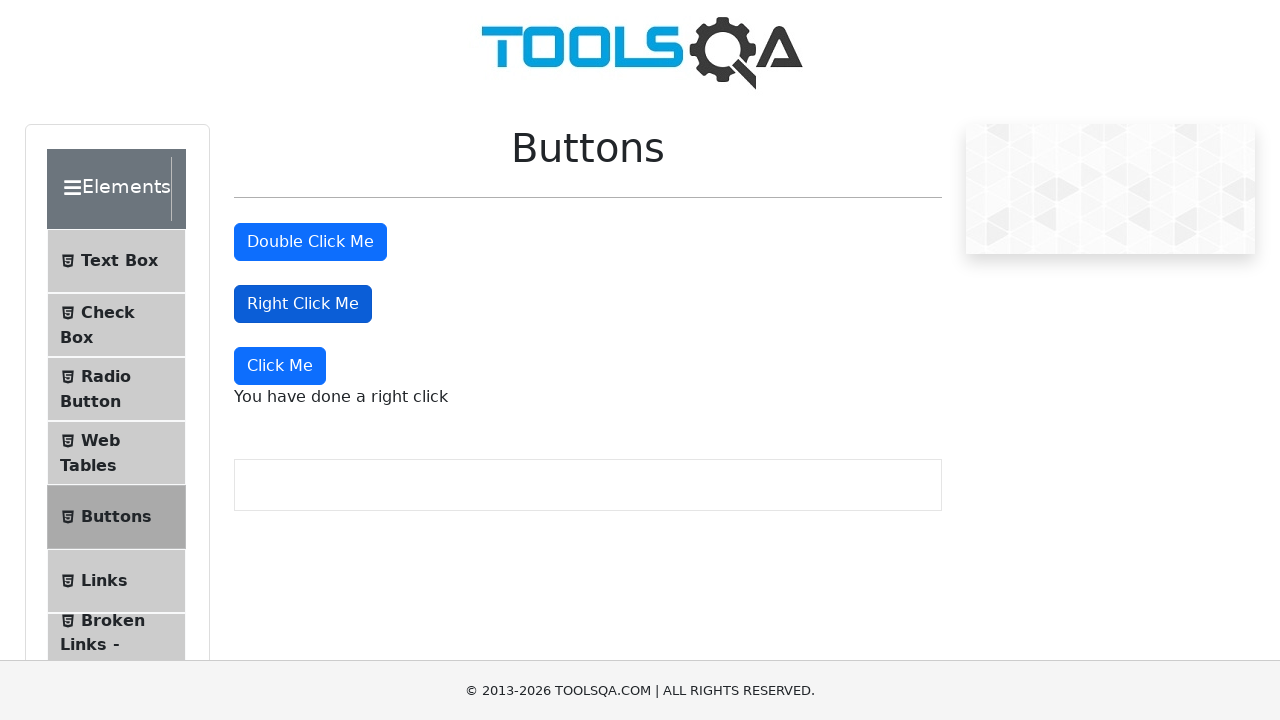

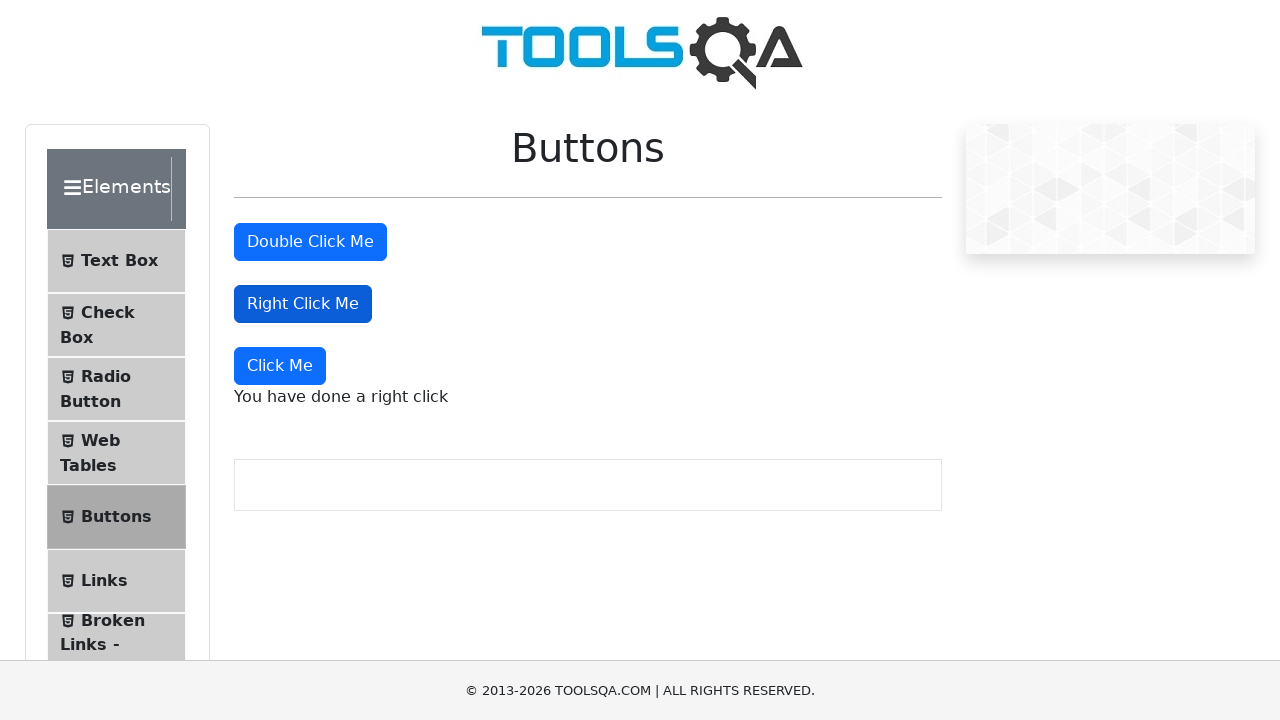